Opens a math exercise page, reads two displayed numbers, calculates their sum, selects the sum from a dropdown menu, and submits the form.

Starting URL: https://suninjuly.github.io/selects1.html

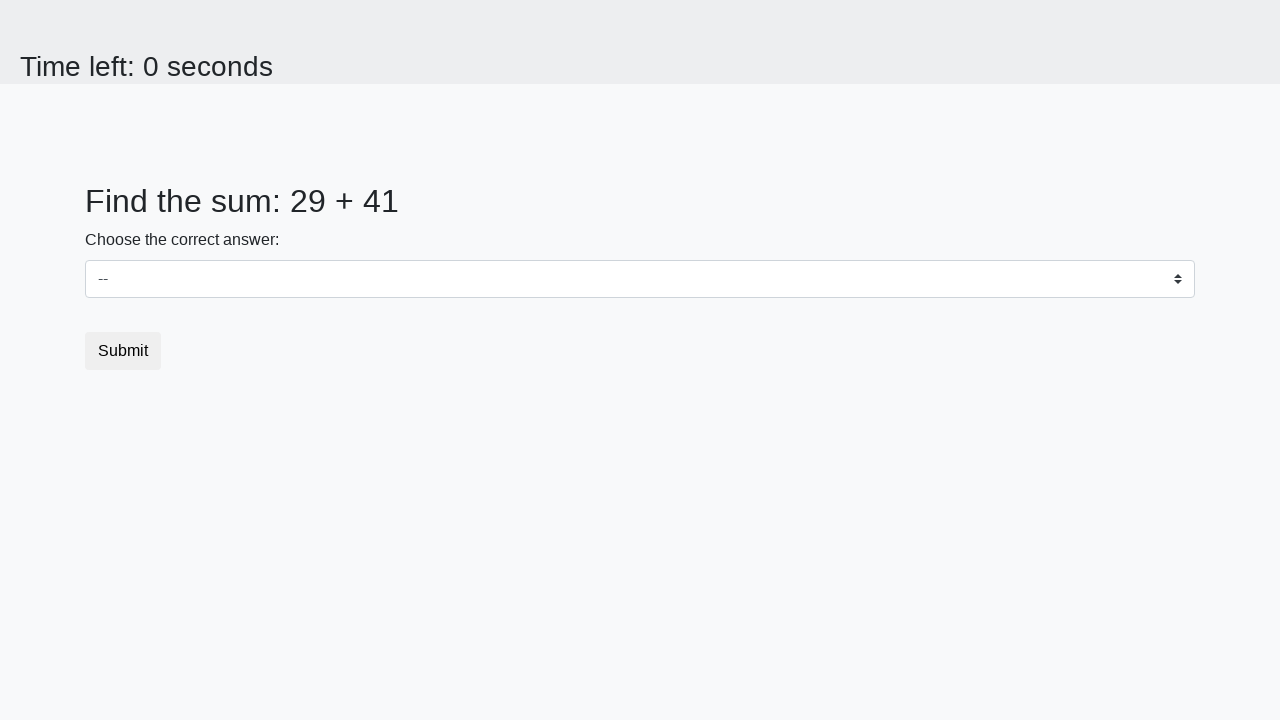

Read first number from #num1 element
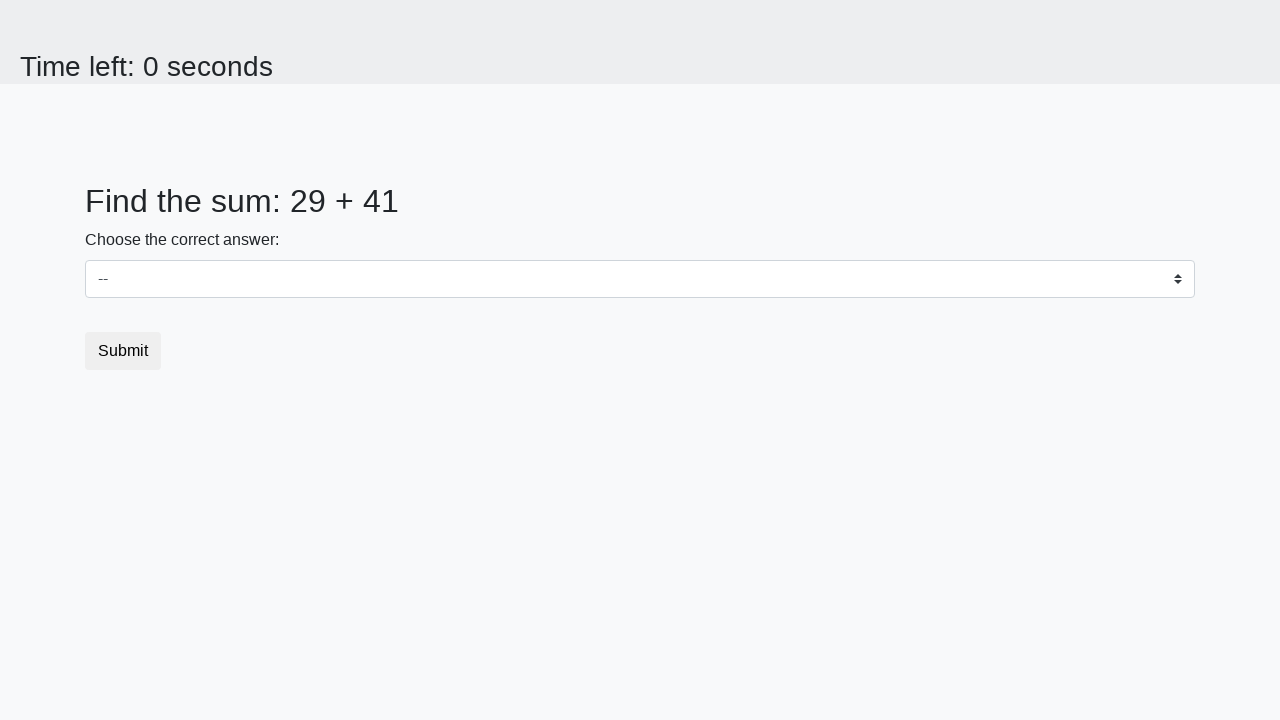

Read second number from #num2 element
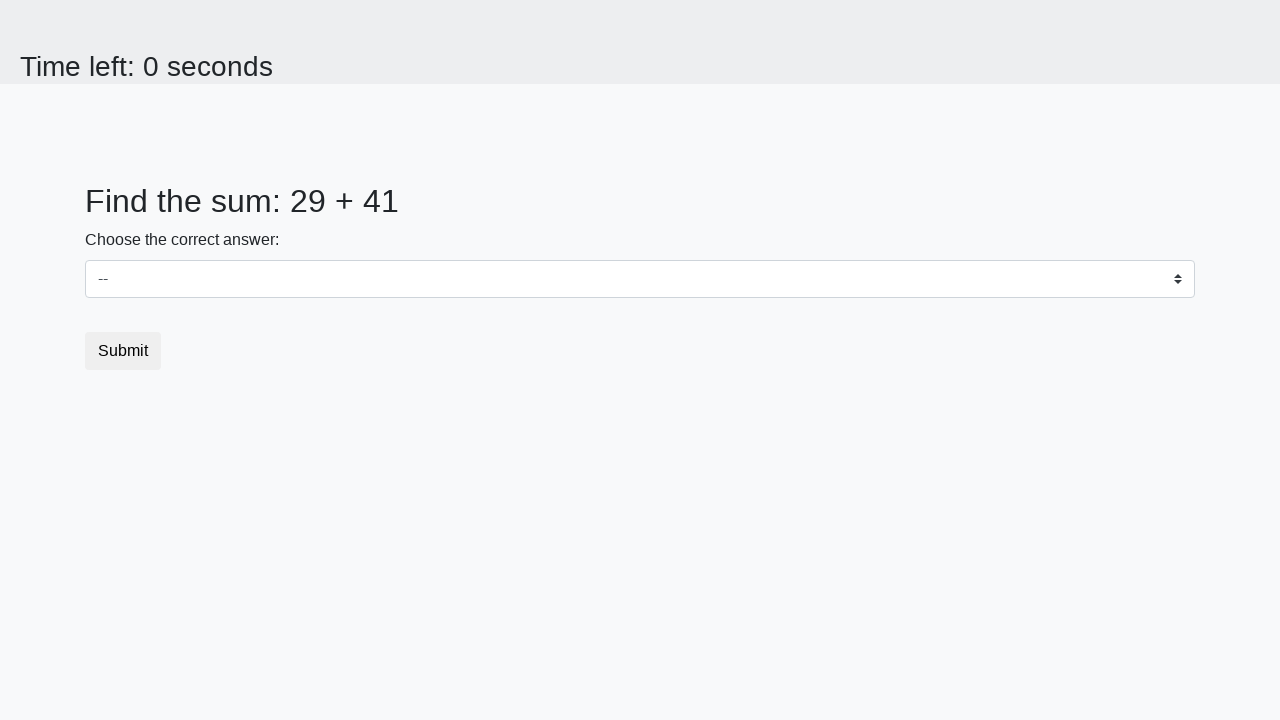

Calculated sum of 29 + 41 = 70
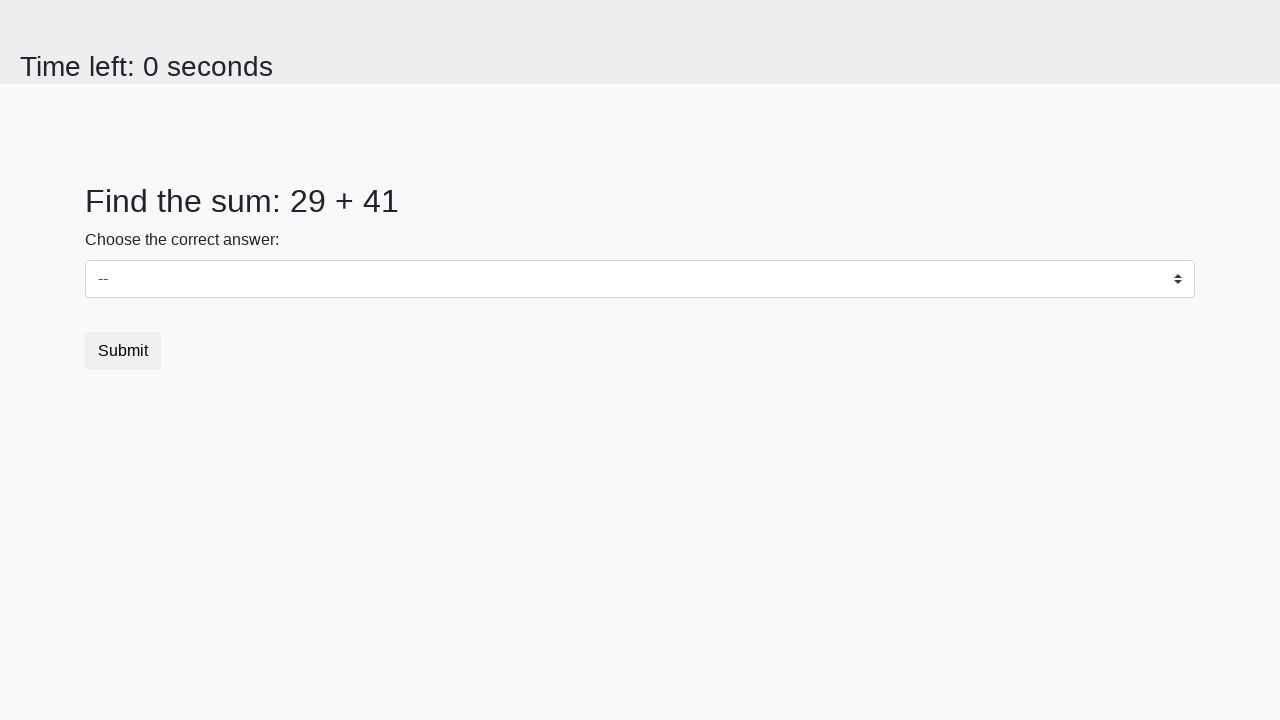

Selected sum value '70' from dropdown menu on select
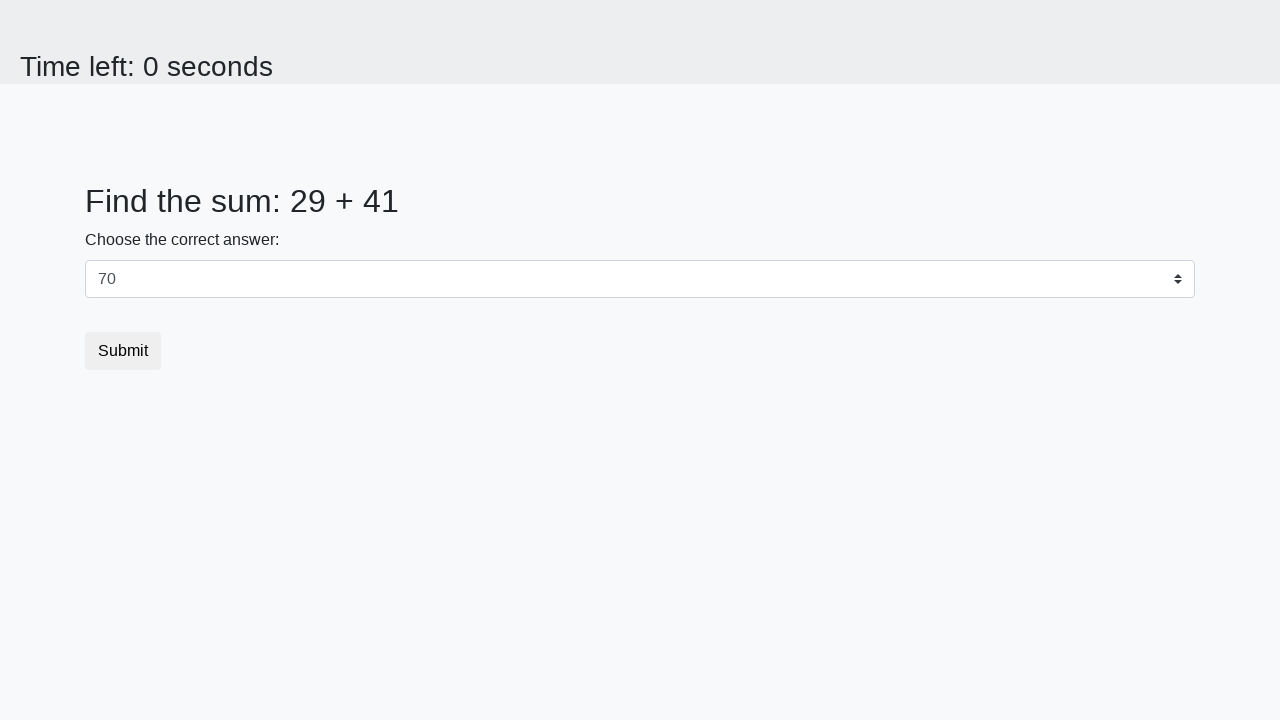

Clicked Submit button to submit the form at (123, 351) on button[type='submit']
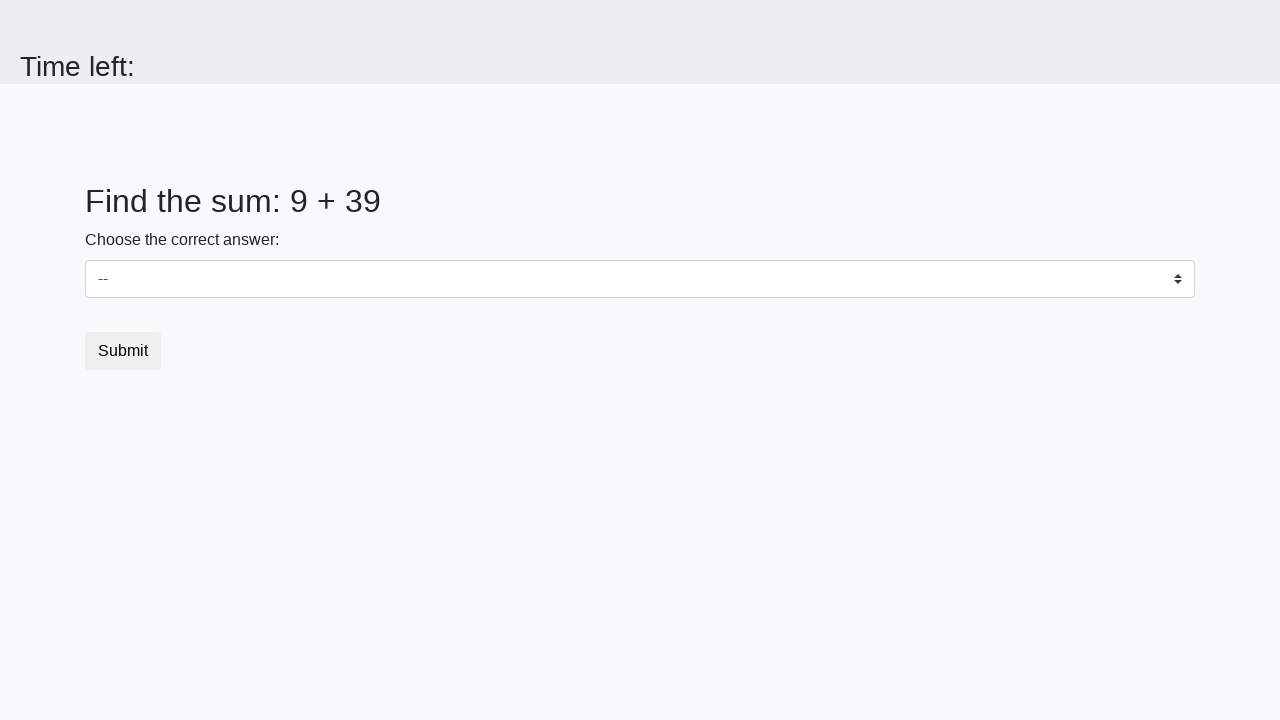

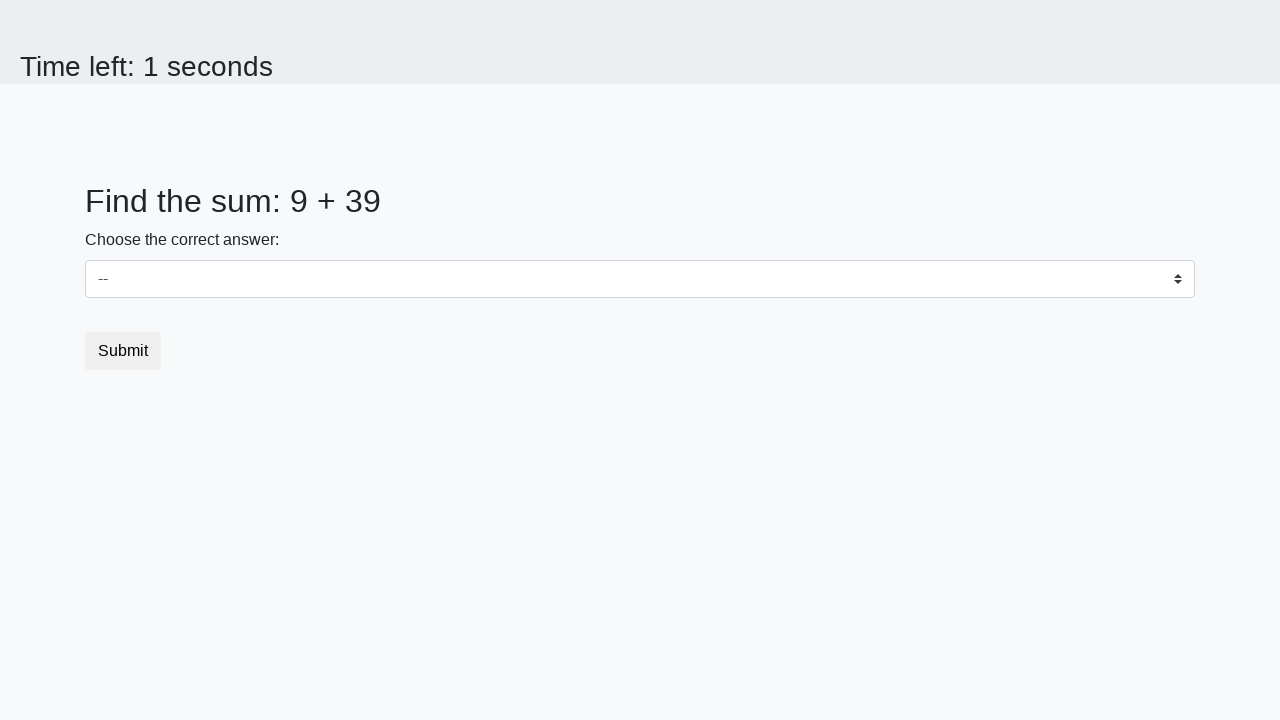